Tests login form validation by submitting without a password and verifying the password required error message

Starting URL: https://www.saucedemo.com/

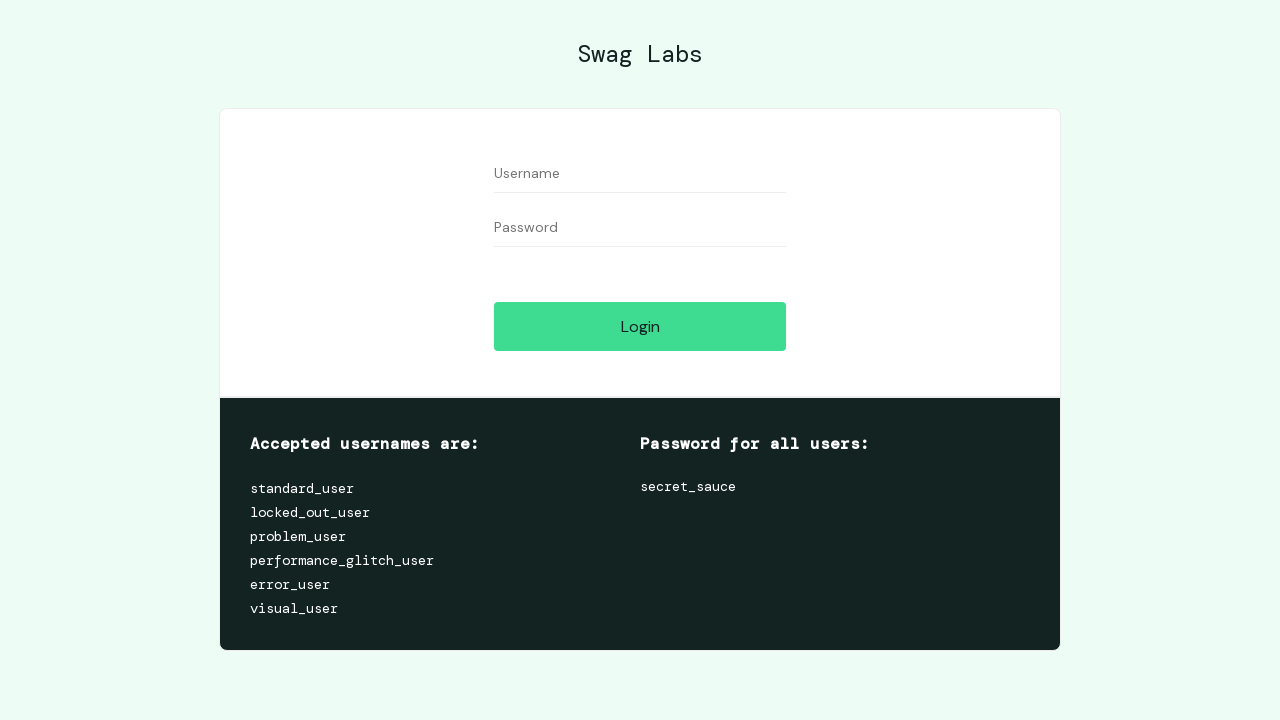

Filled username field with 'user' on #user-name
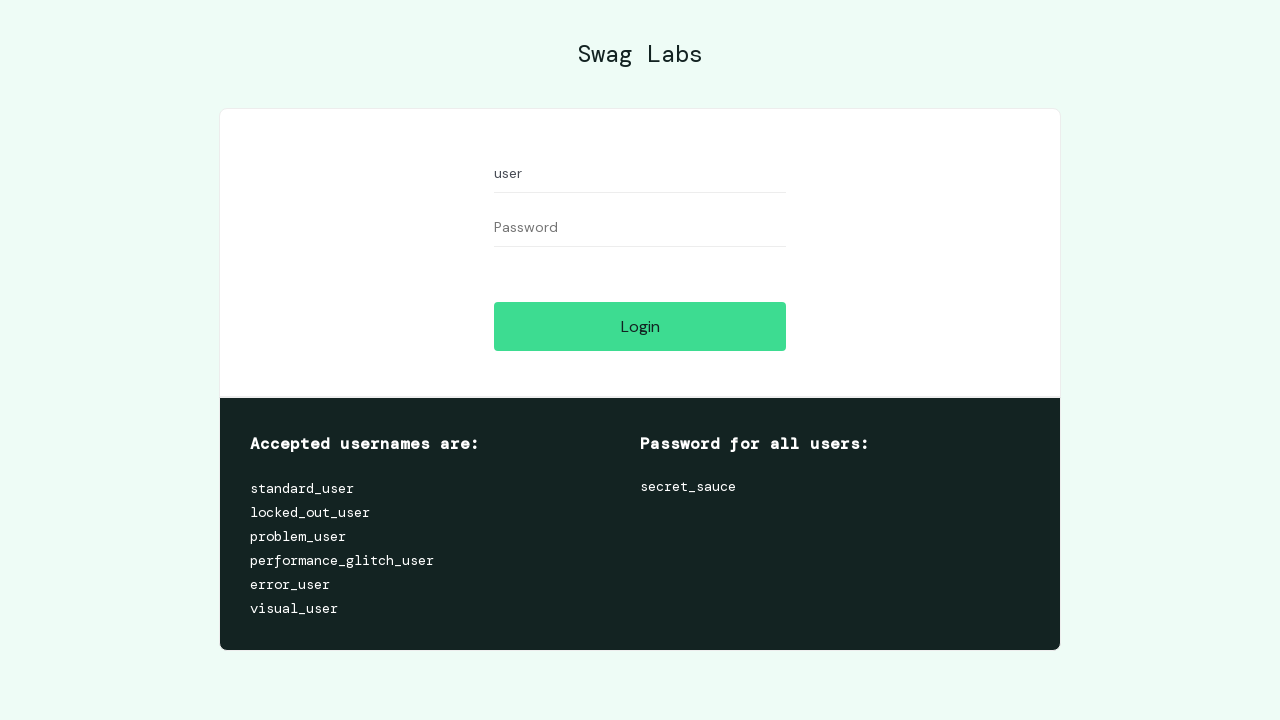

Left password field empty on #password
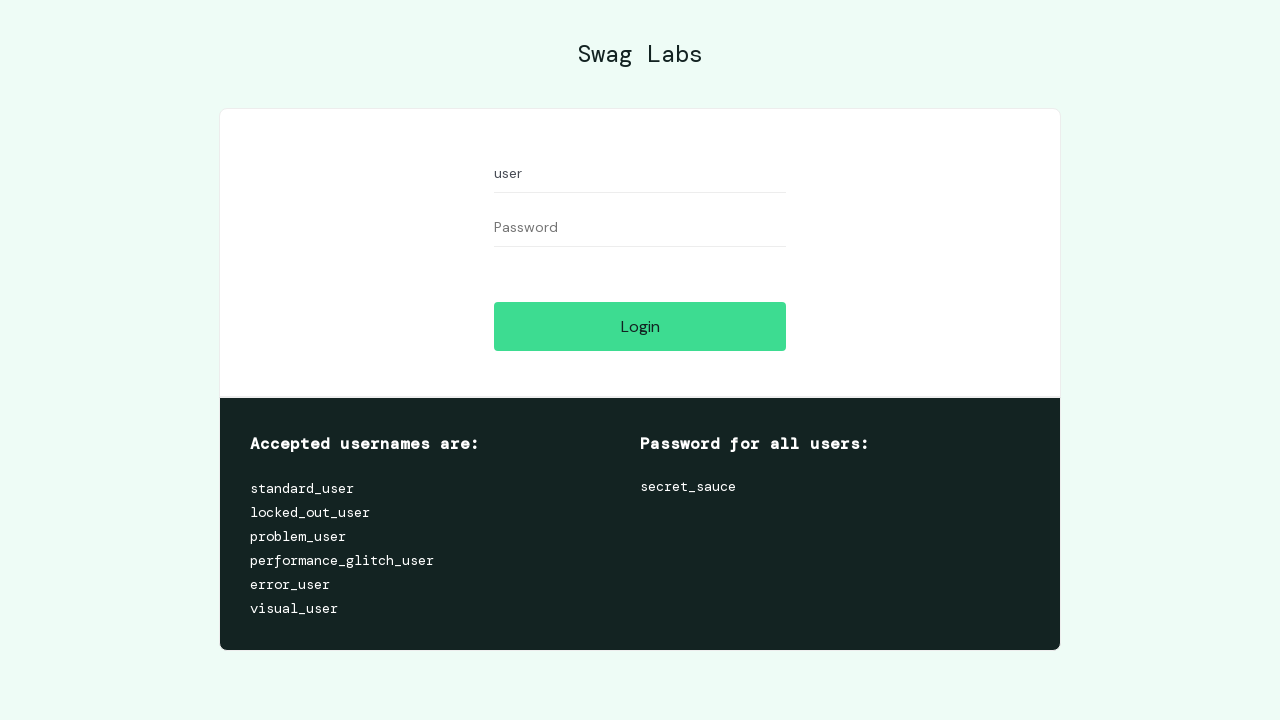

Clicked login button without password at (640, 326) on #login-button
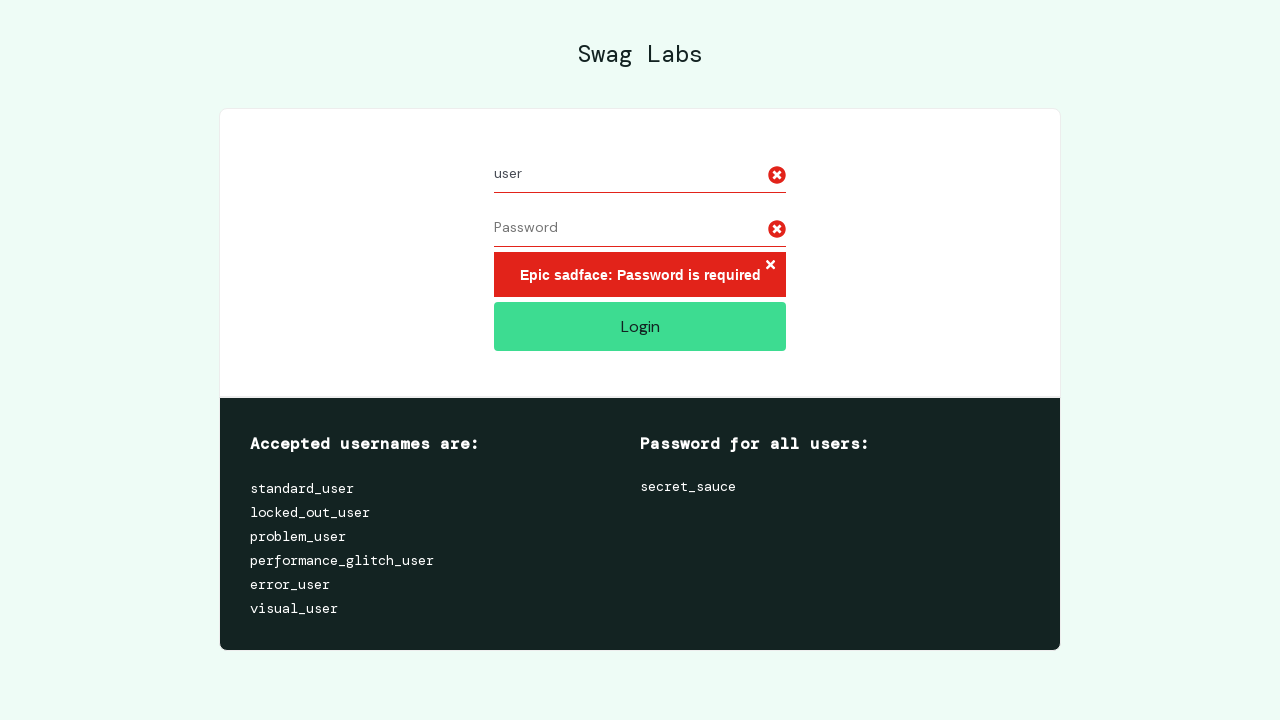

Verified password required error message is displayed
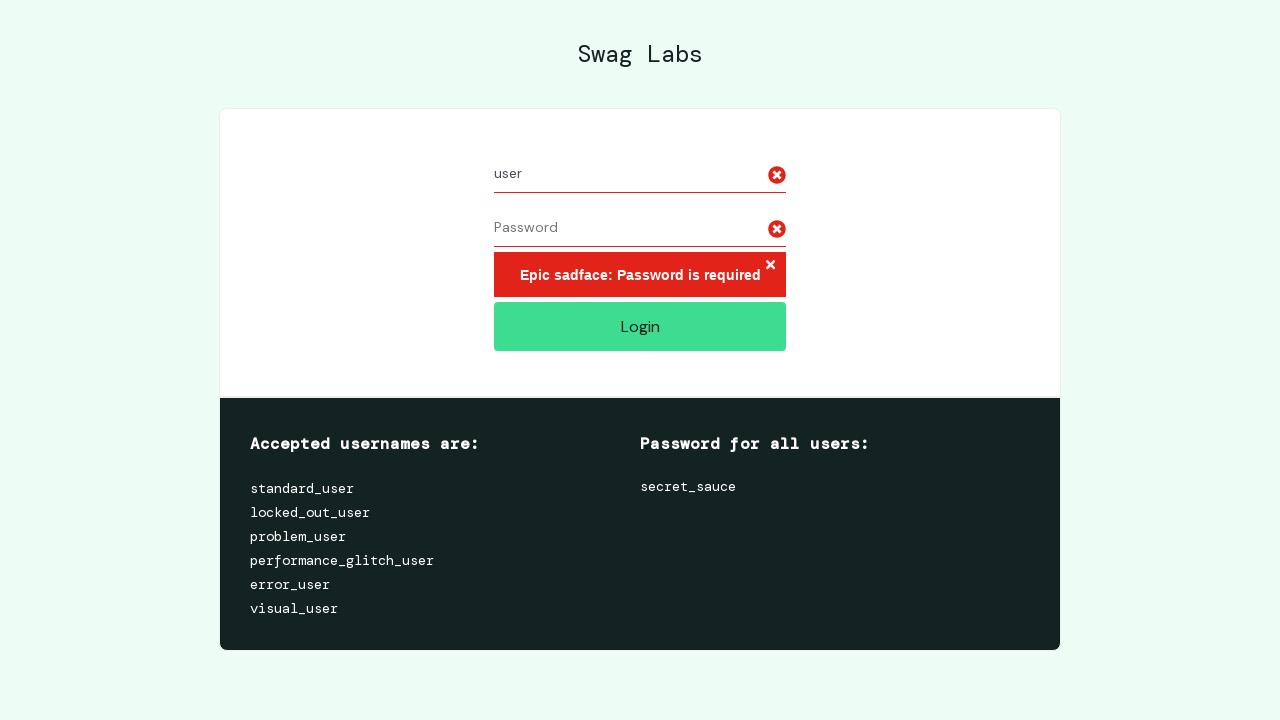

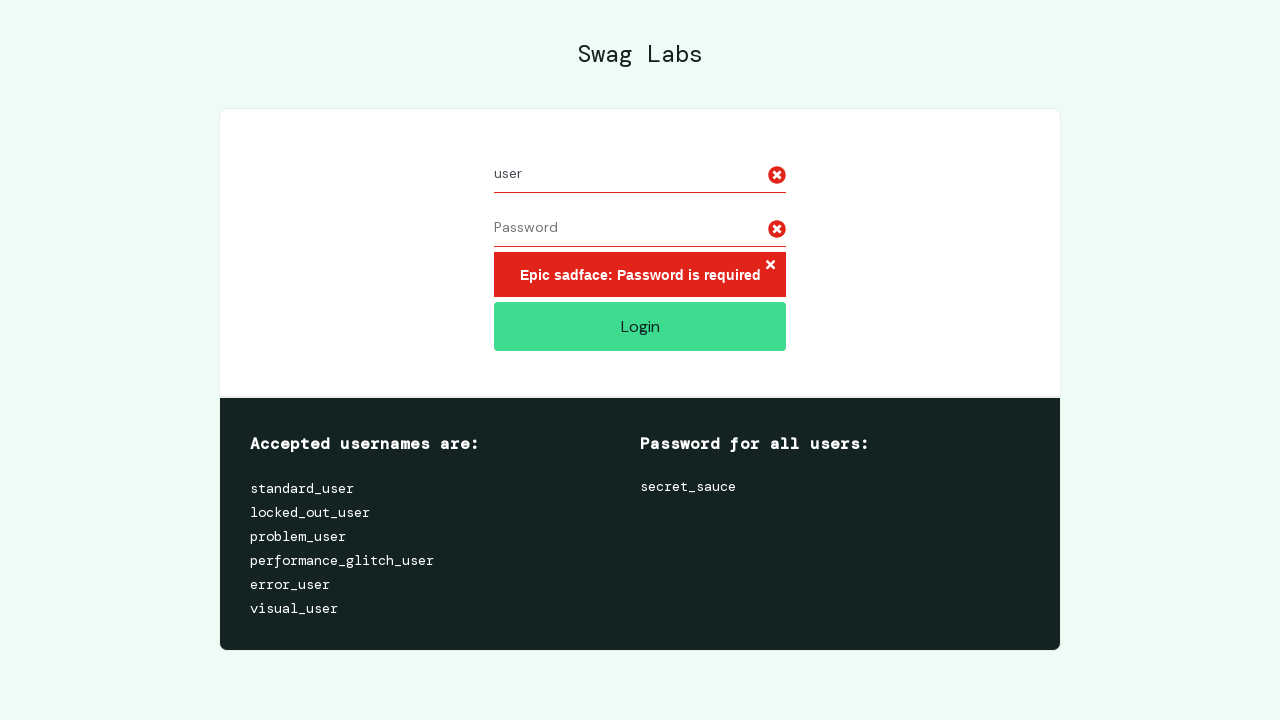